Tests drag and drop functionality within an iframe on the jQuery UI demo page by dragging an element to a drop target.

Starting URL: https://jqueryui.com/droppable/

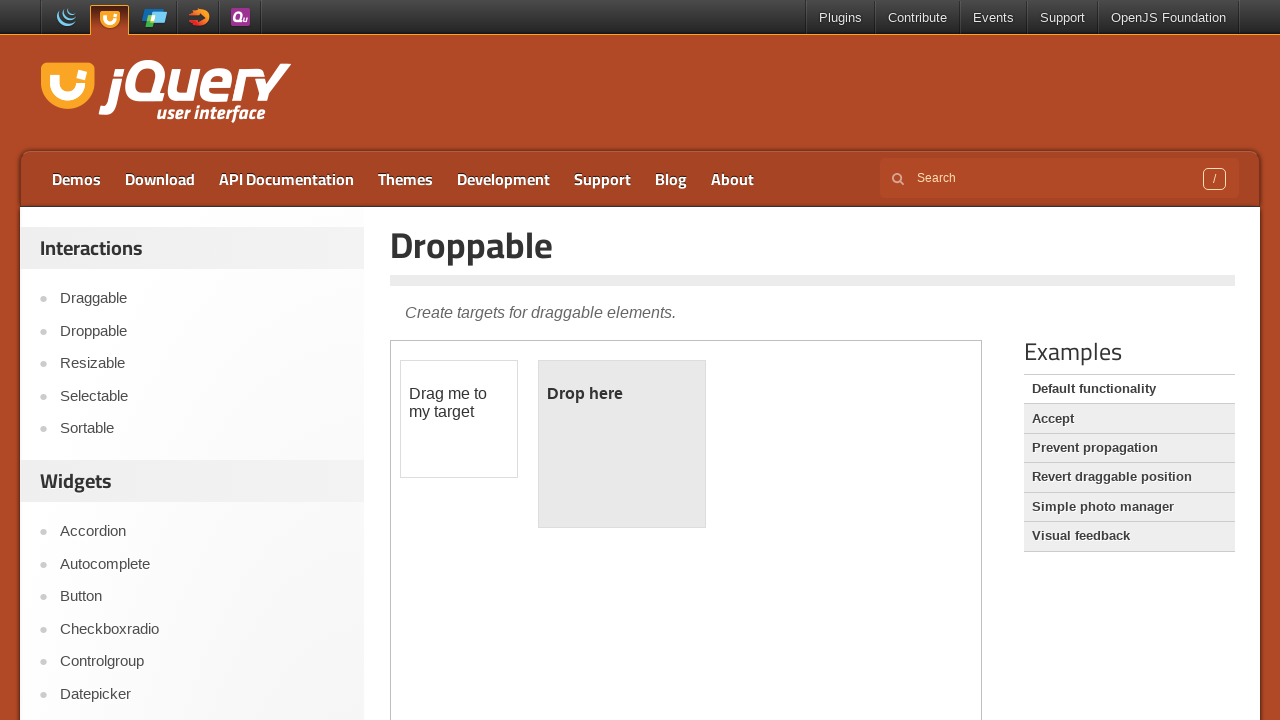

Navigated to jQuery UI droppable demo page
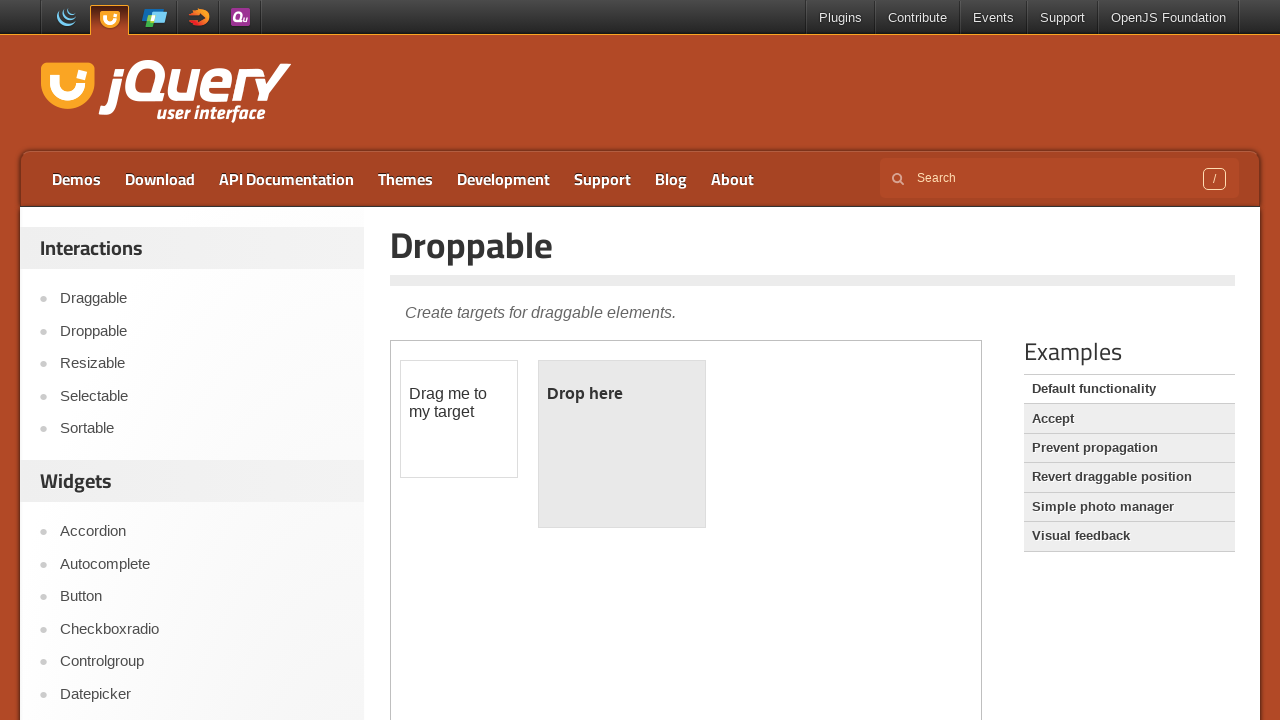

Located the demo iframe
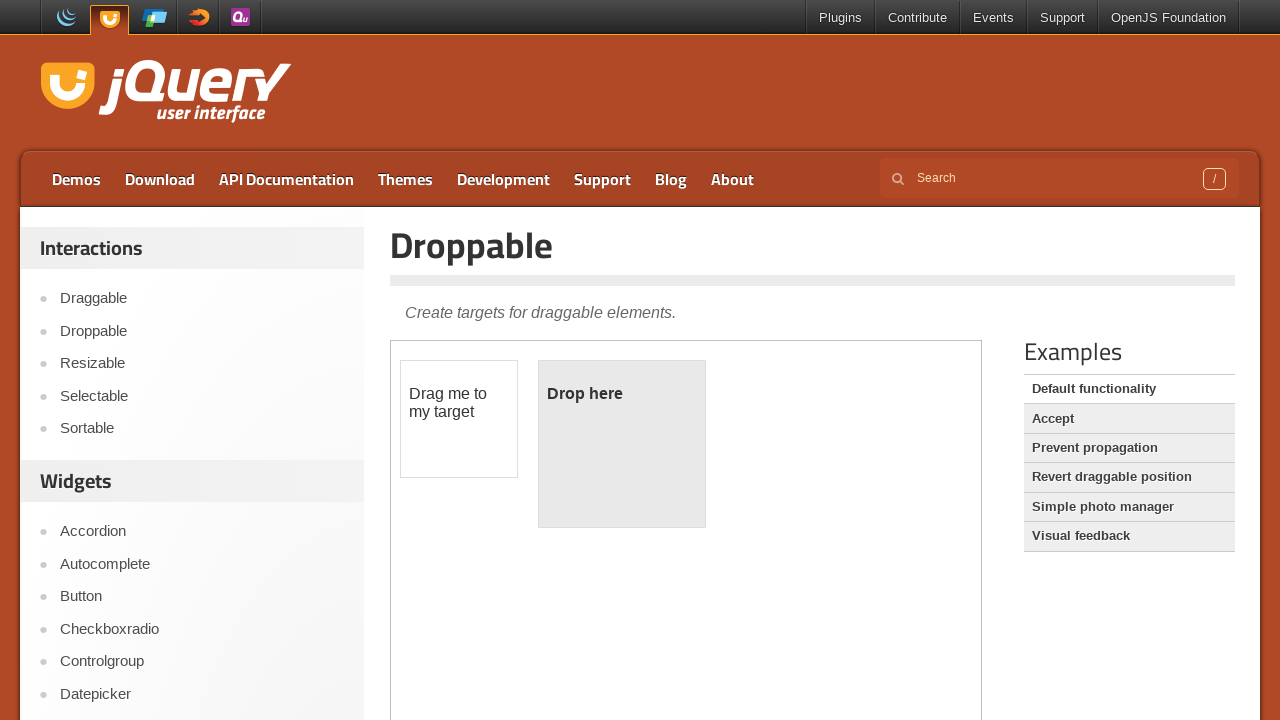

Located the draggable element within iframe
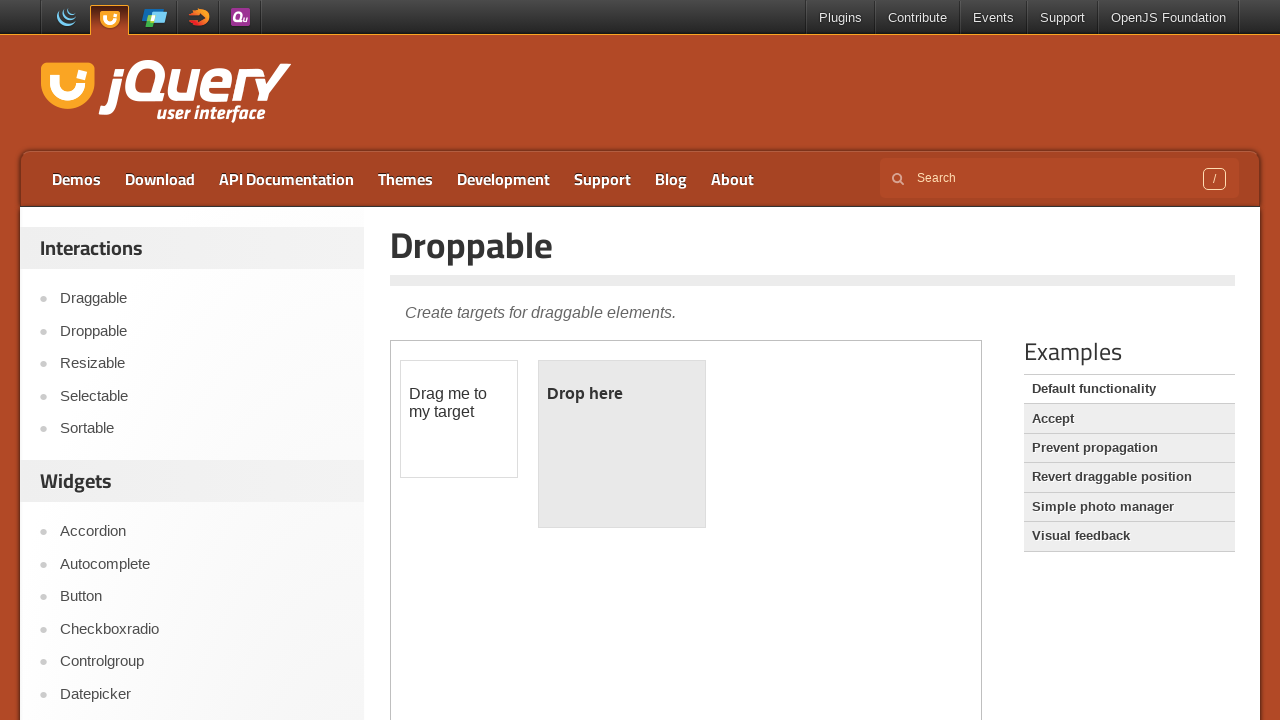

Located the droppable target element within iframe
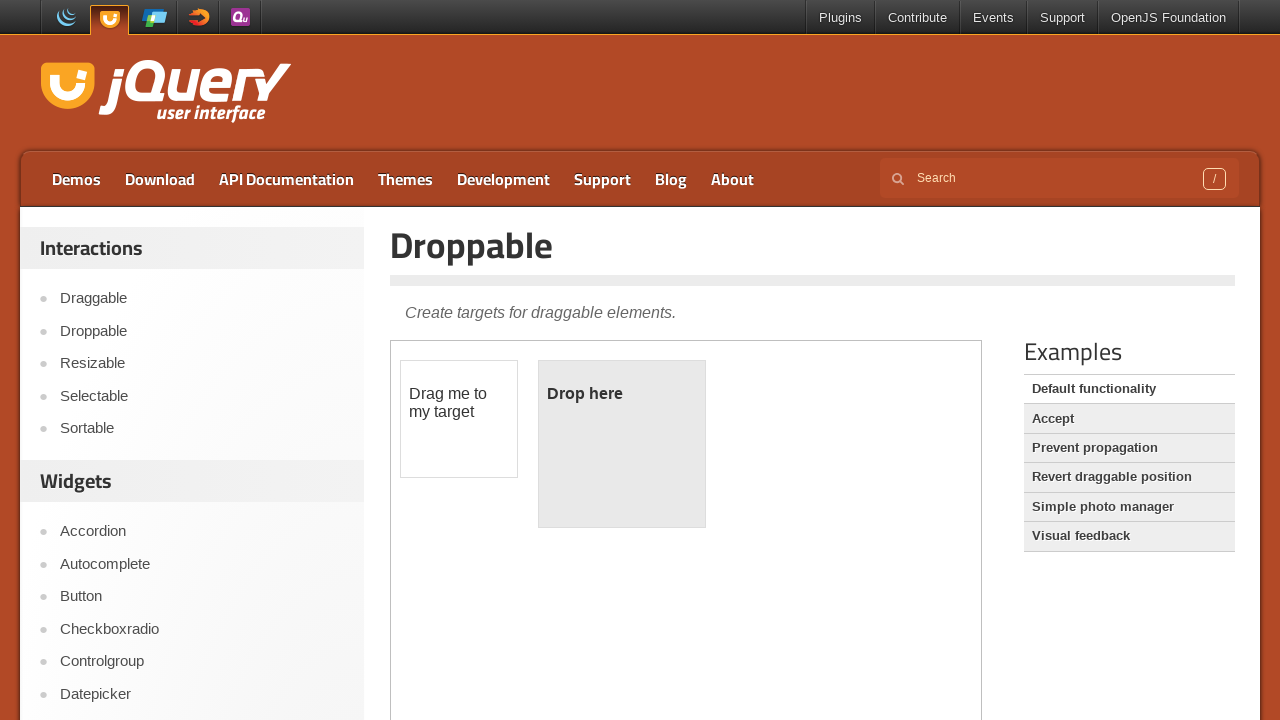

Dragged element to drop target successfully at (622, 444)
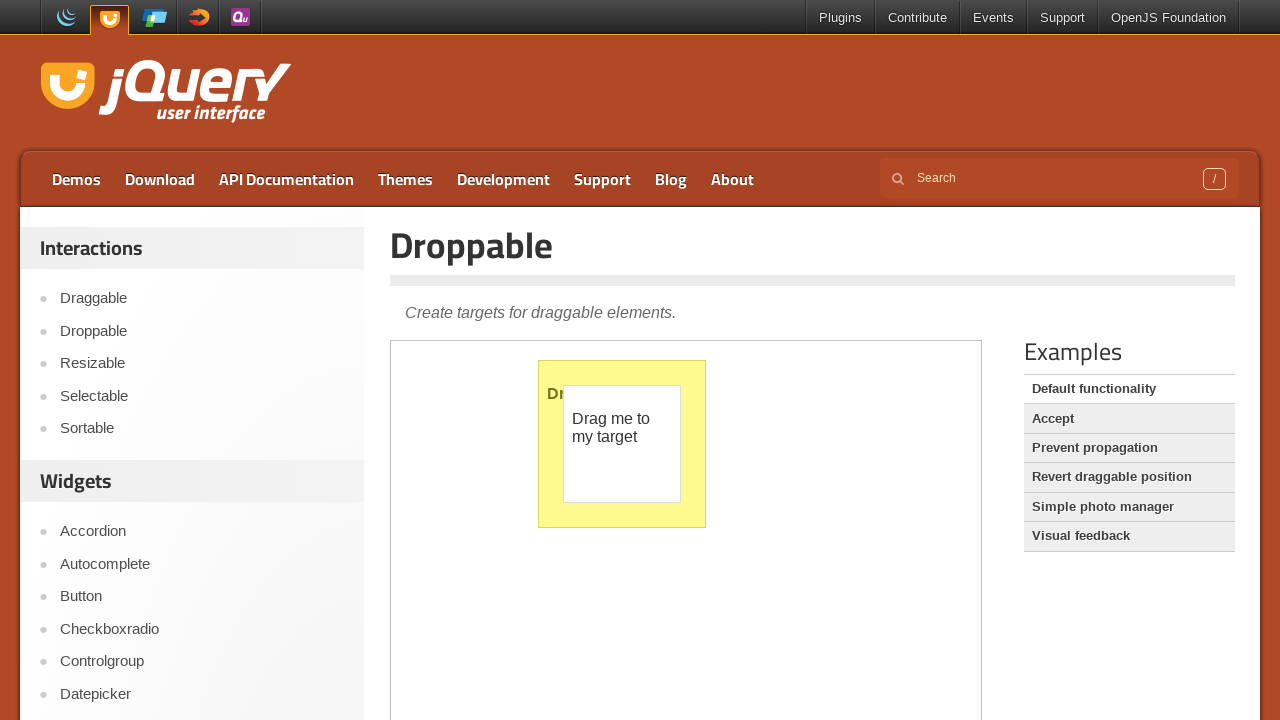

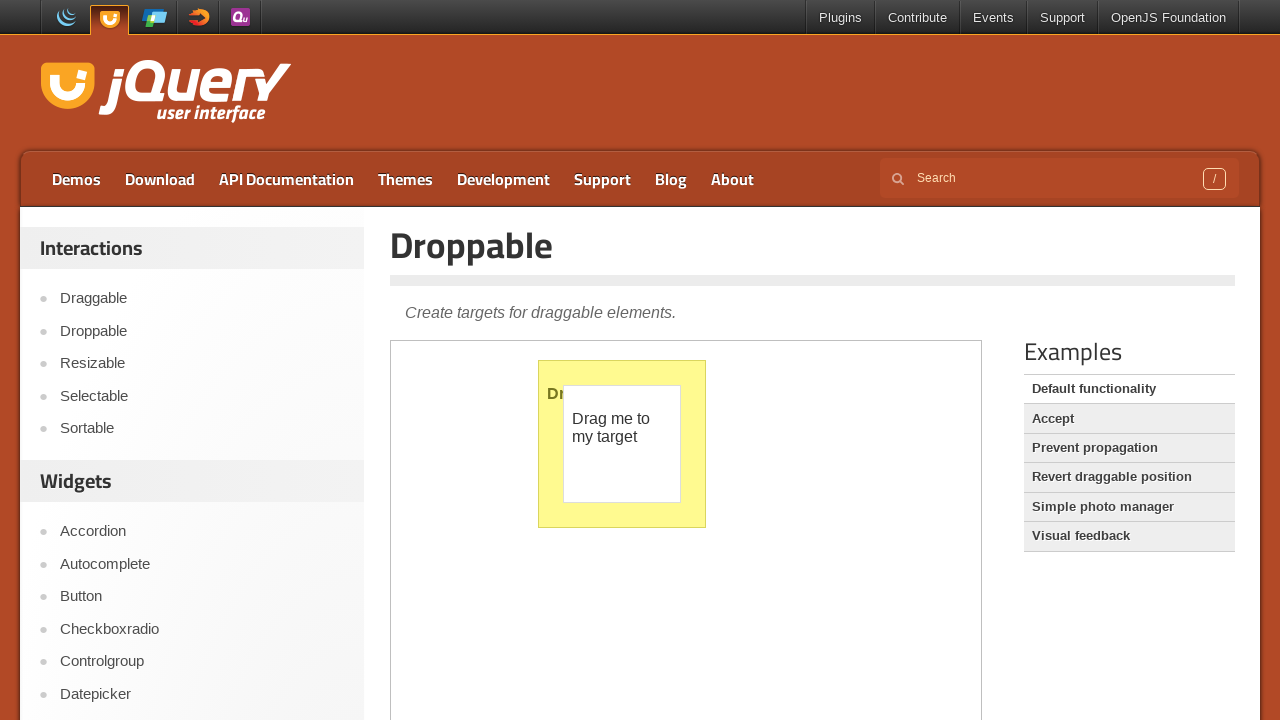